Tests radio button functionality on an HTML forms demo page by locating and verifying the presence of radio button elements

Starting URL: http://echoecho.com/htmlforms10.htm

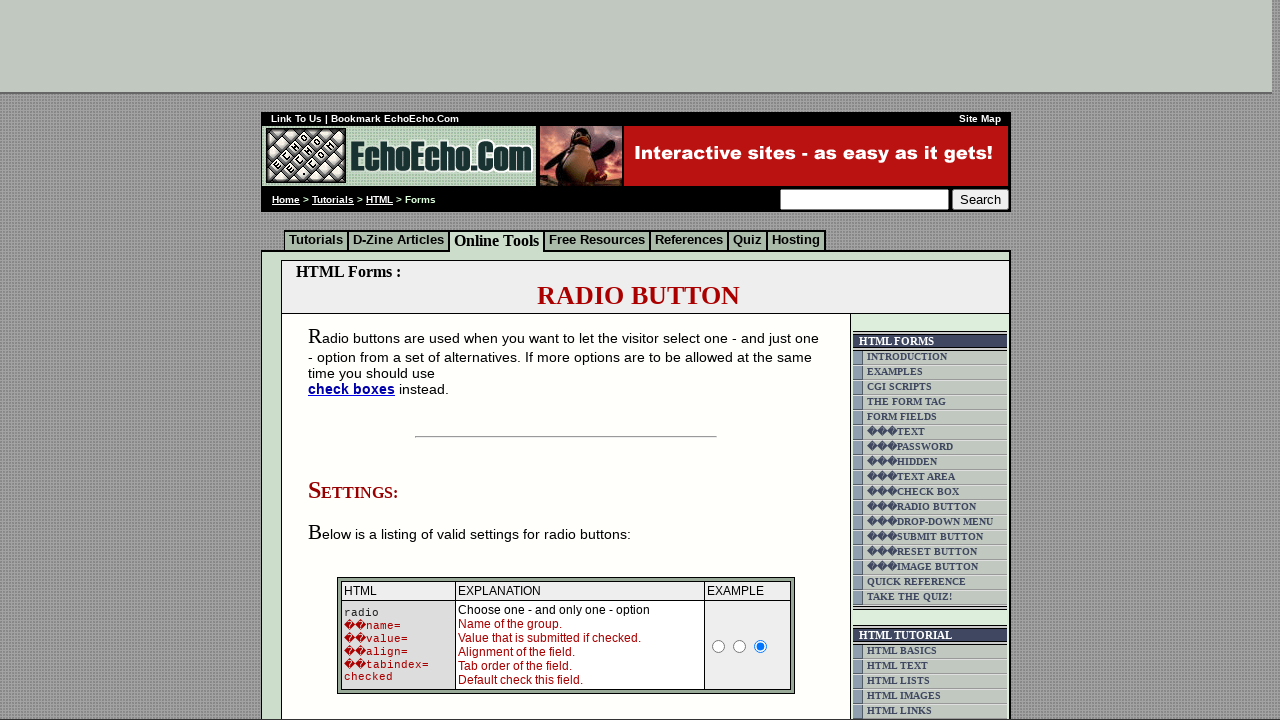

Waited for radio button group 'group1' to be present on the page
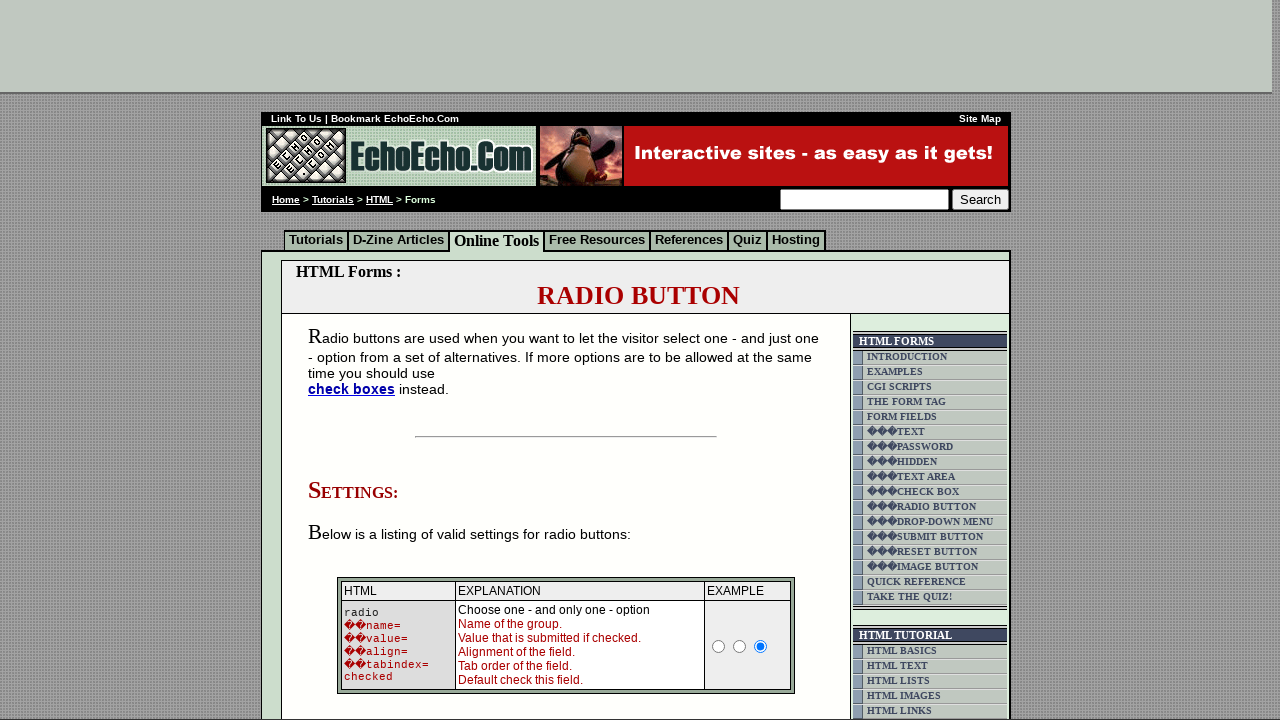

Located all radio buttons in the 'group1' group
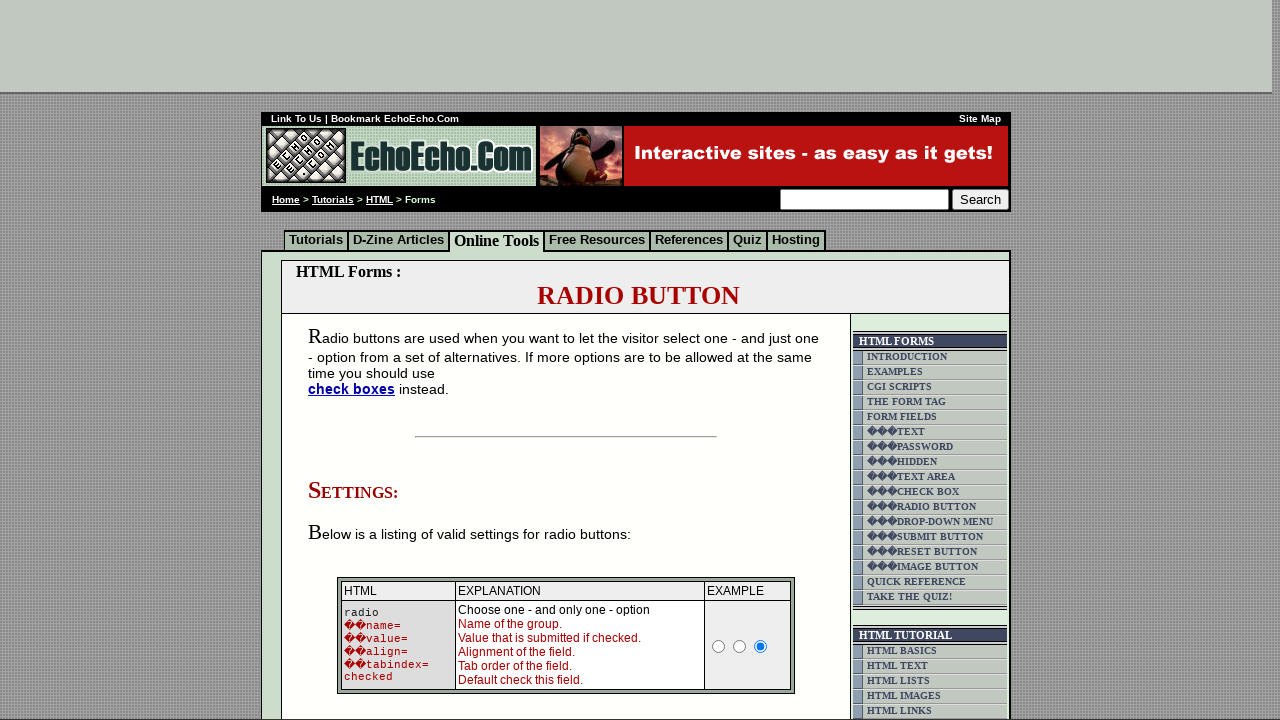

Found 3 radio buttons in the group
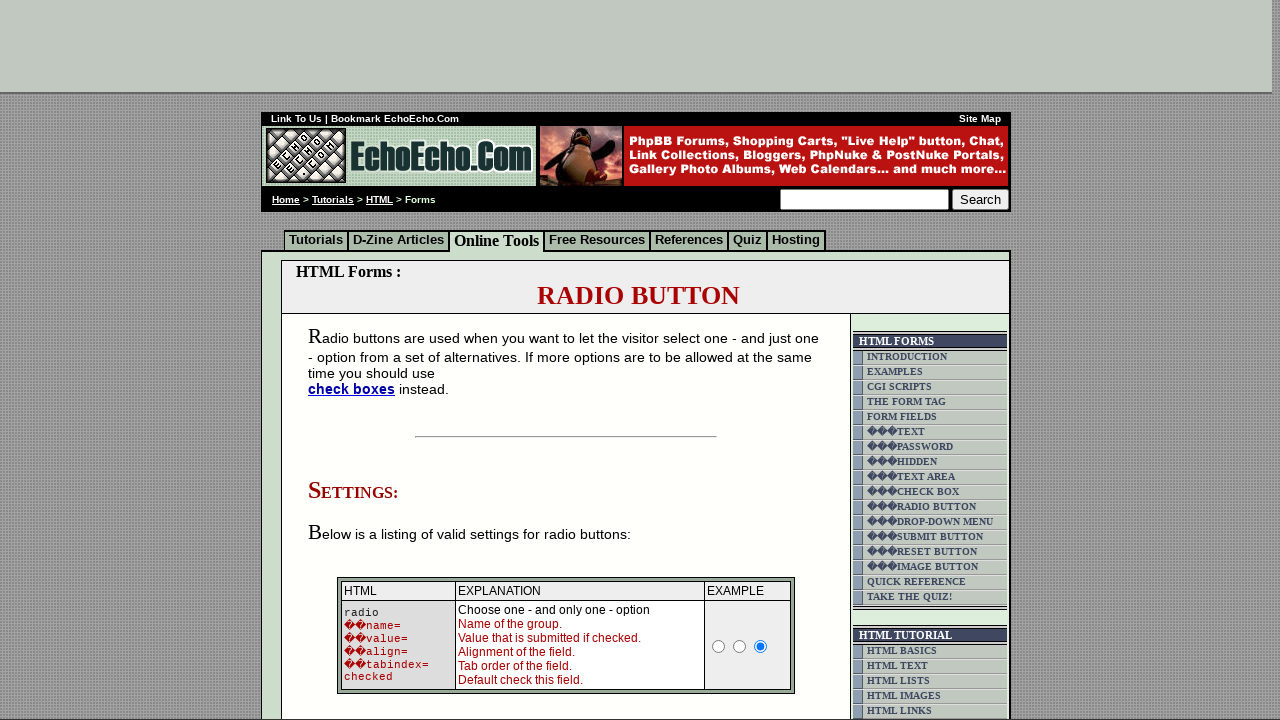

Clicked radio button 1 of 3 to verify interactivity at (356, 360) on input[name='group1'] >> nth=0
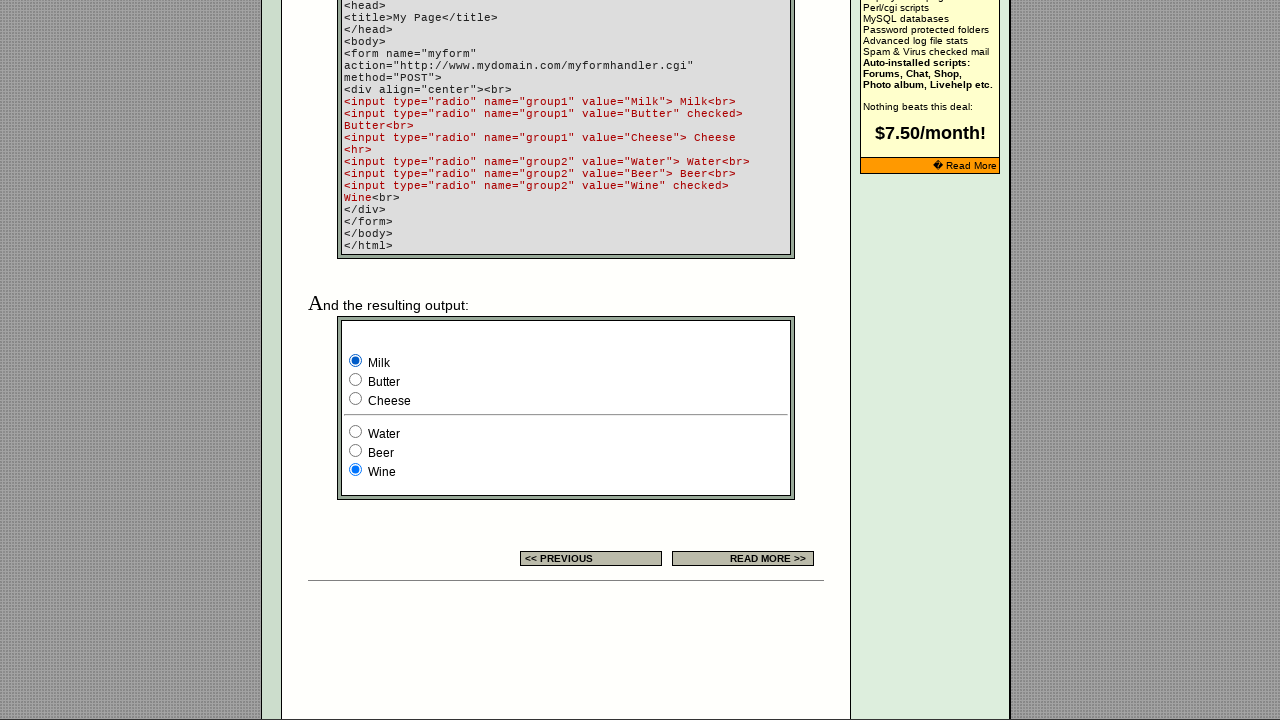

Clicked radio button 2 of 3 to verify interactivity at (356, 380) on input[name='group1'] >> nth=1
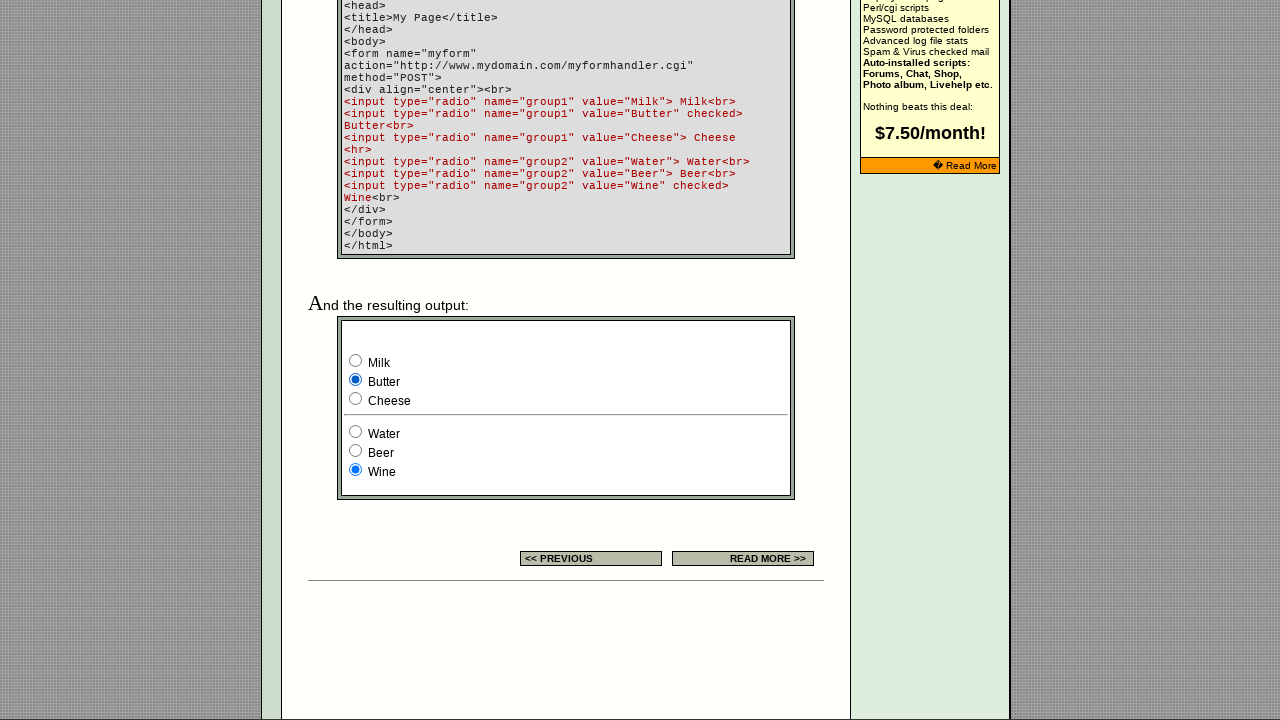

Clicked radio button 3 of 3 to verify interactivity at (356, 398) on input[name='group1'] >> nth=2
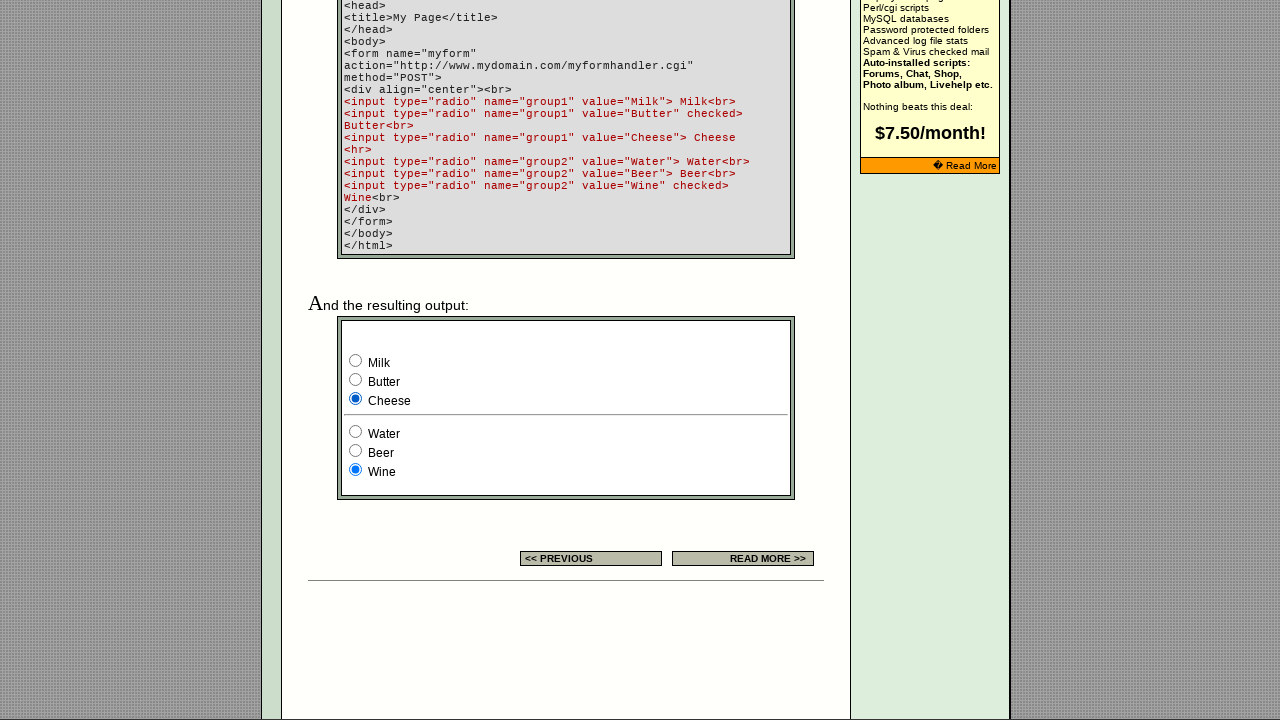

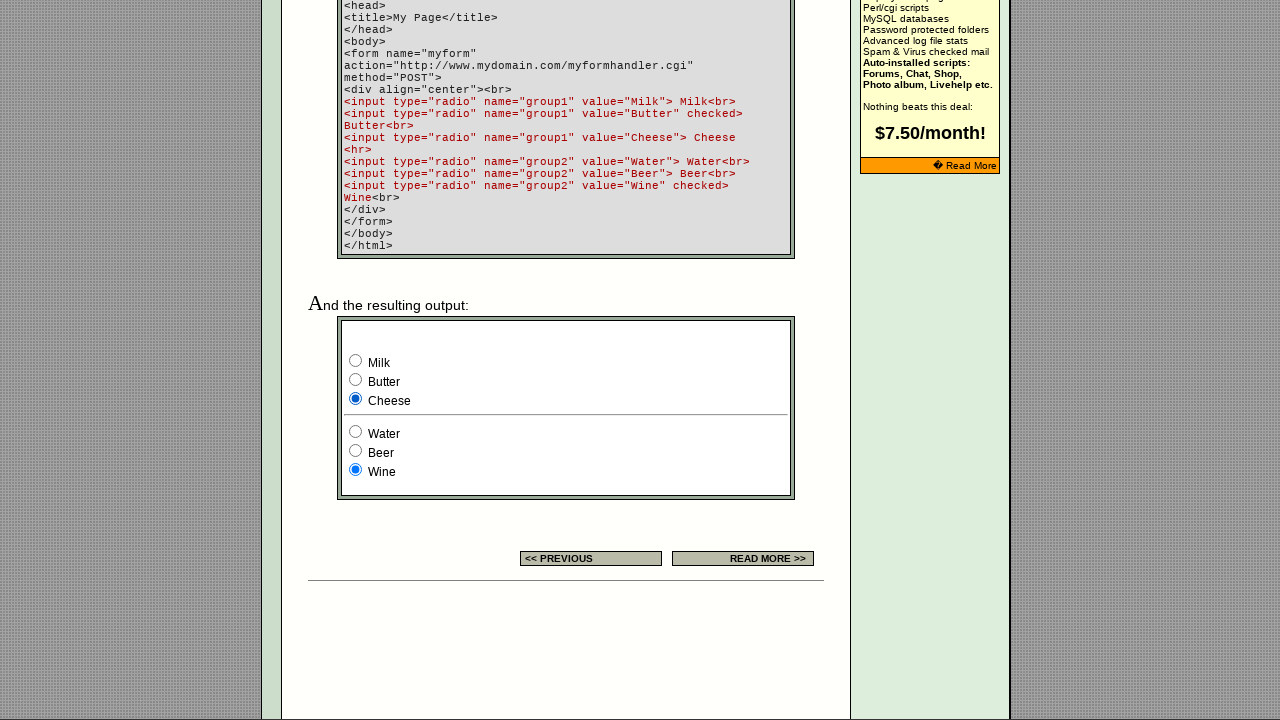